Tests filtering to display only completed todo items

Starting URL: https://demo.playwright.dev/todomvc

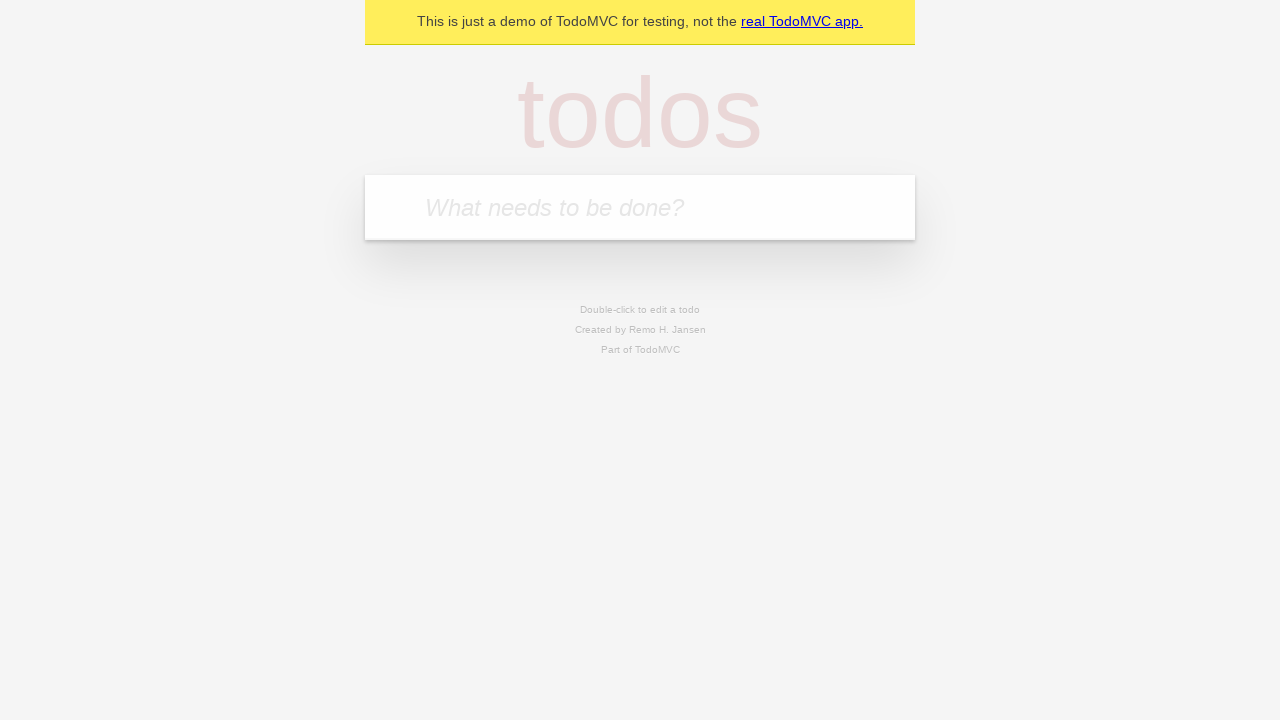

Filled todo input with 'buy some cheese' on internal:attr=[placeholder="What needs to be done?"i]
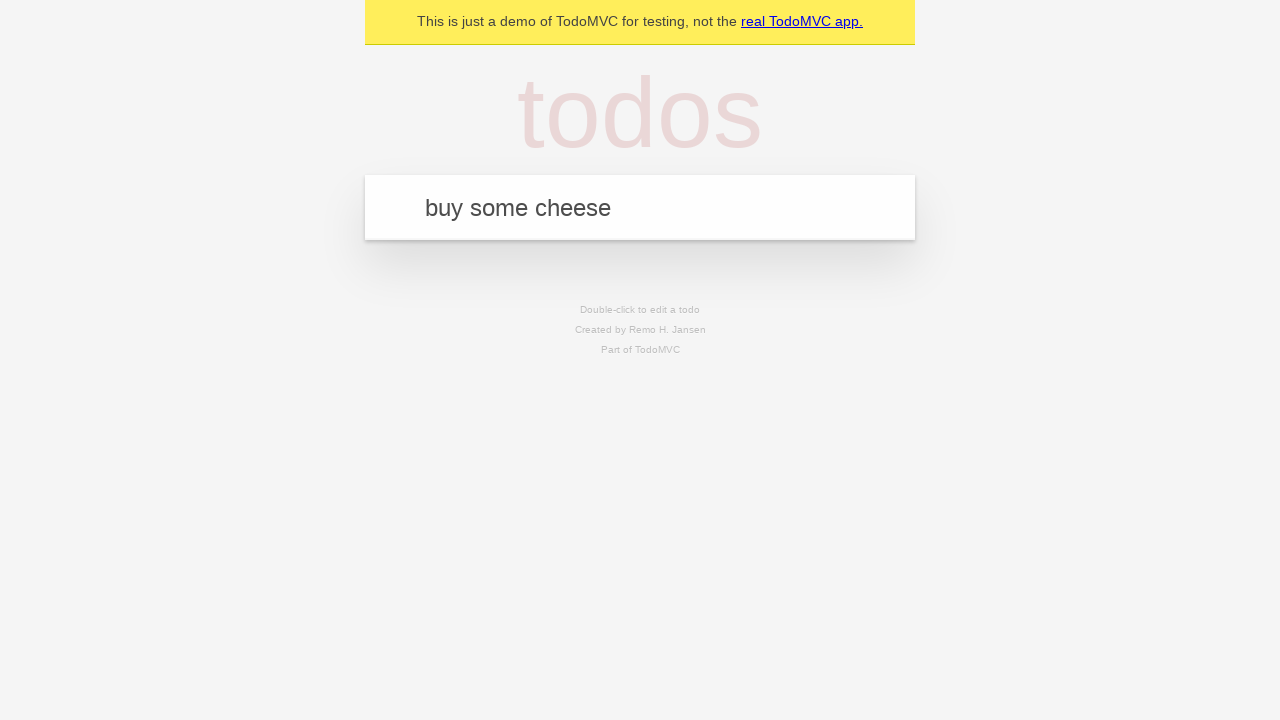

Pressed Enter to add 'buy some cheese' to todo list on internal:attr=[placeholder="What needs to be done?"i]
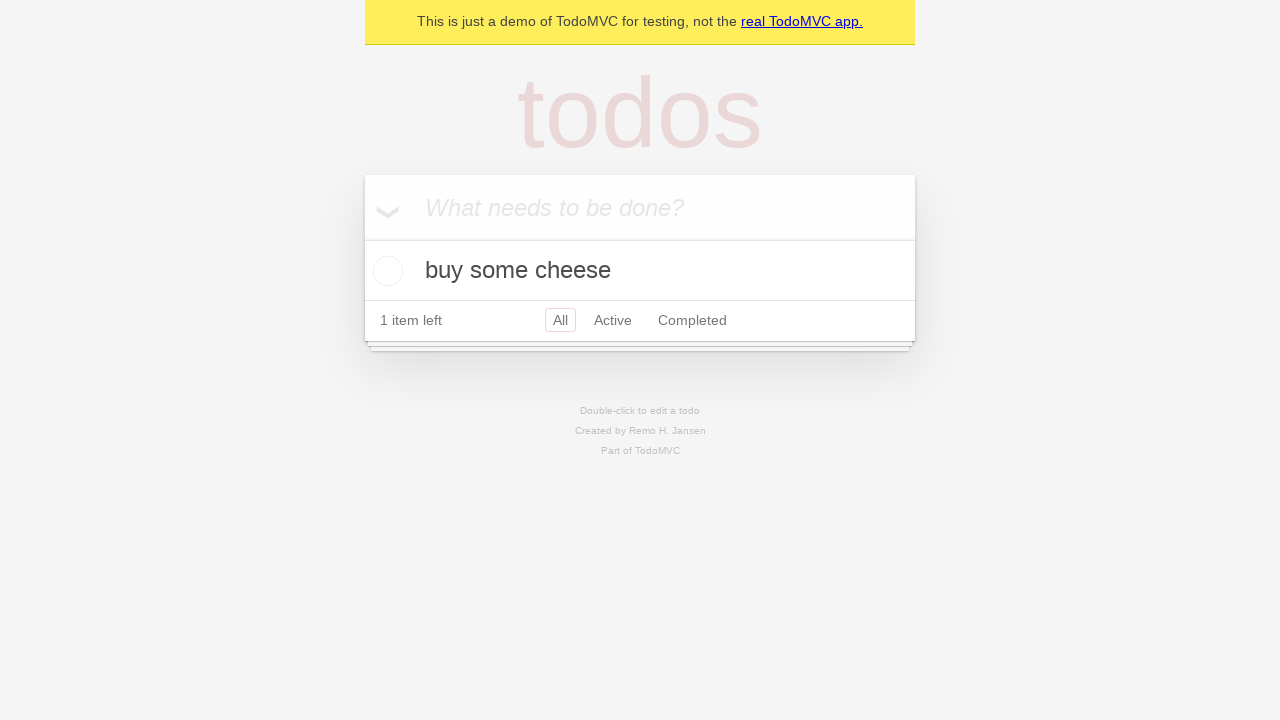

Filled todo input with 'feed the cat' on internal:attr=[placeholder="What needs to be done?"i]
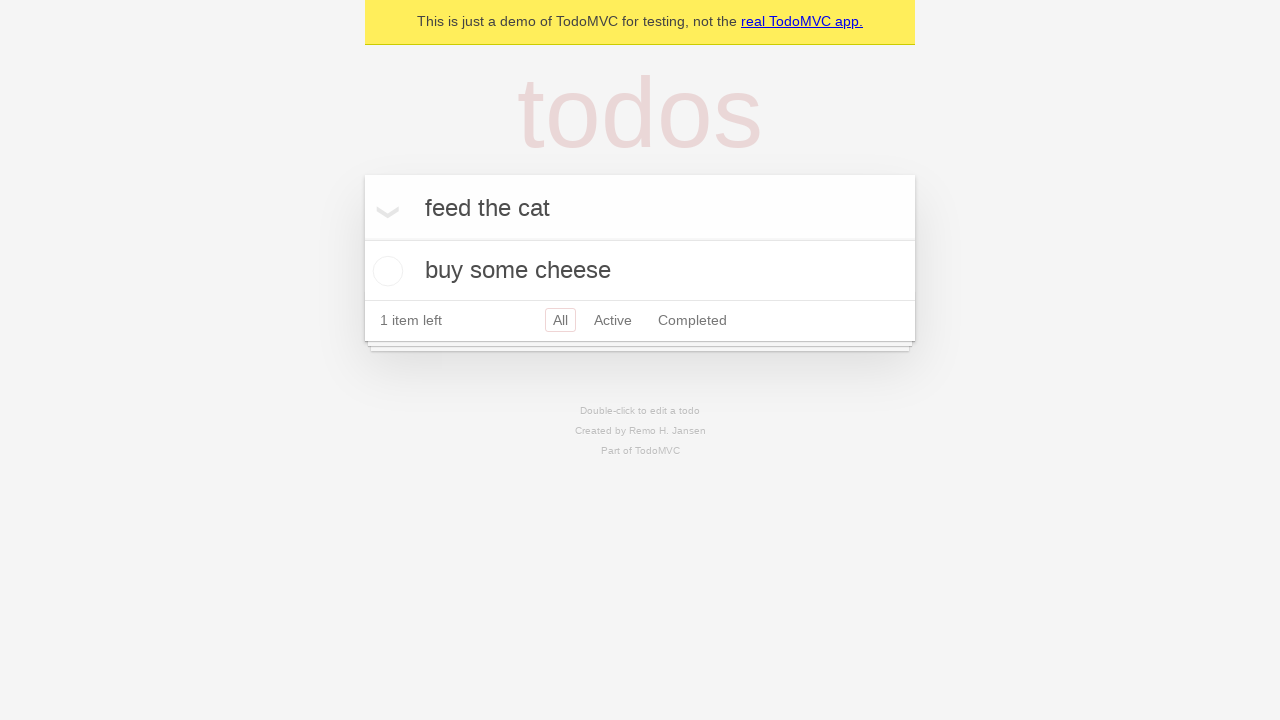

Pressed Enter to add 'feed the cat' to todo list on internal:attr=[placeholder="What needs to be done?"i]
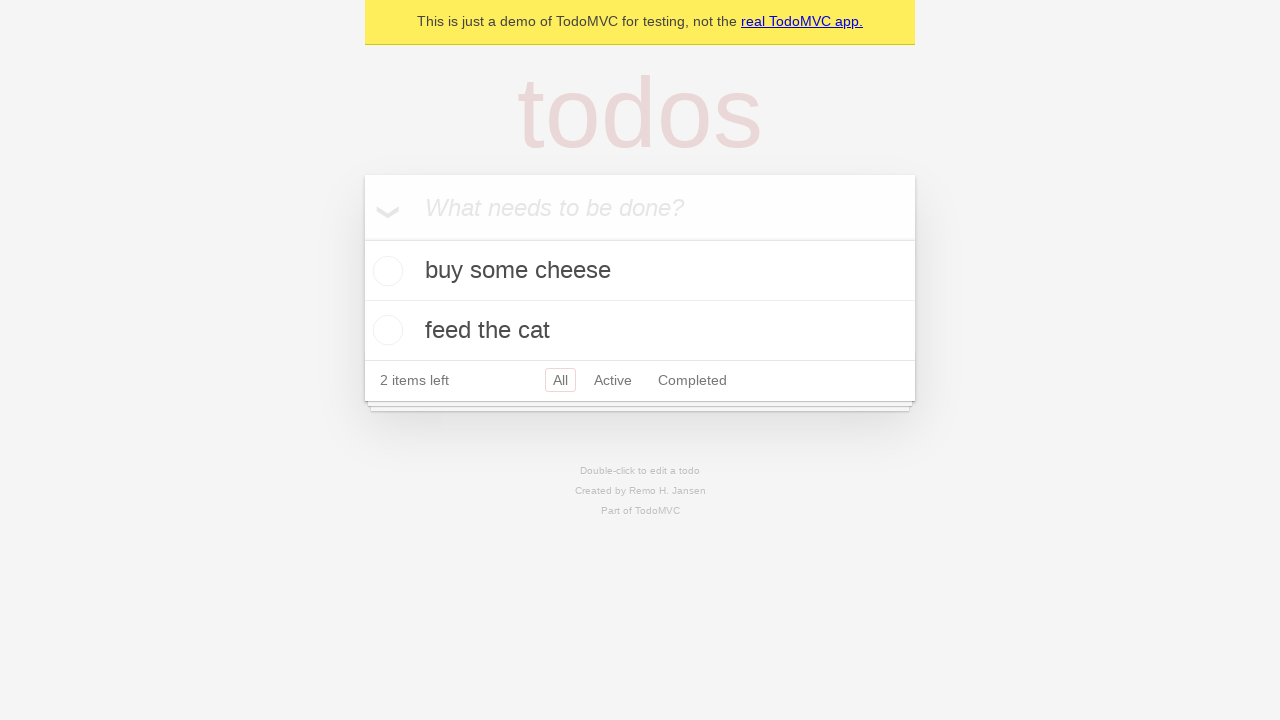

Filled todo input with 'book a doctors appointment' on internal:attr=[placeholder="What needs to be done?"i]
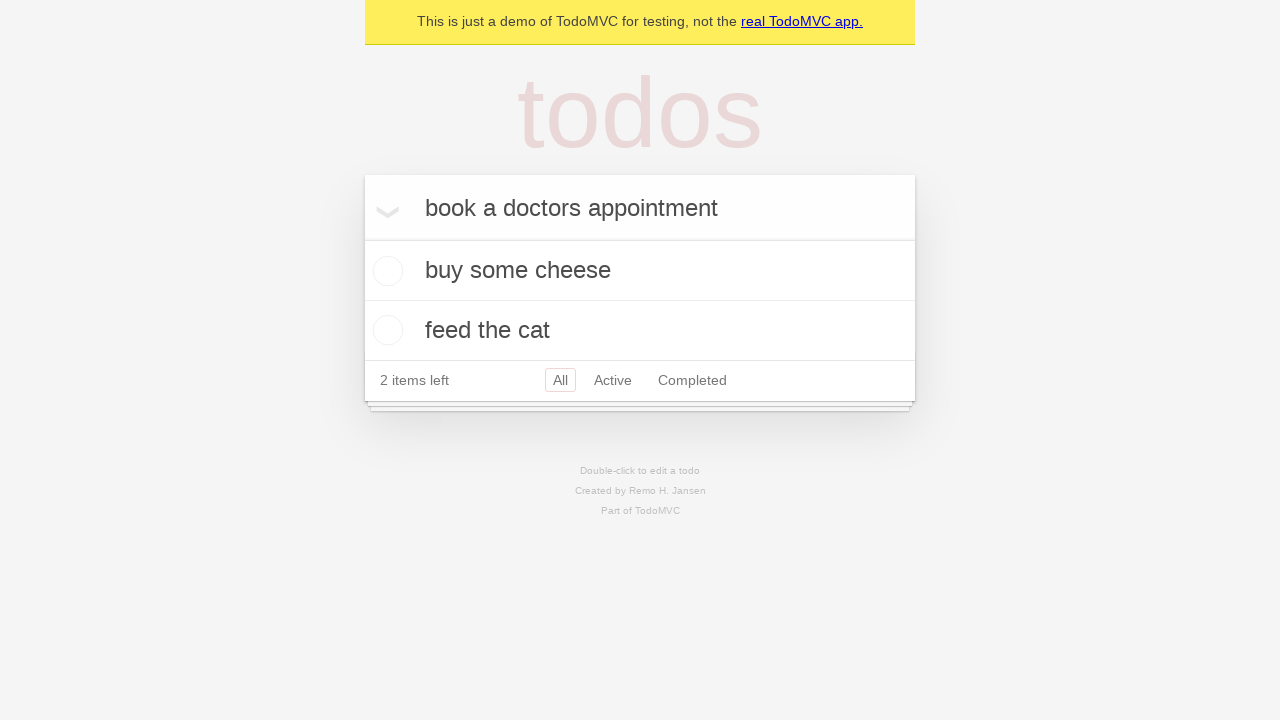

Pressed Enter to add 'book a doctors appointment' to todo list on internal:attr=[placeholder="What needs to be done?"i]
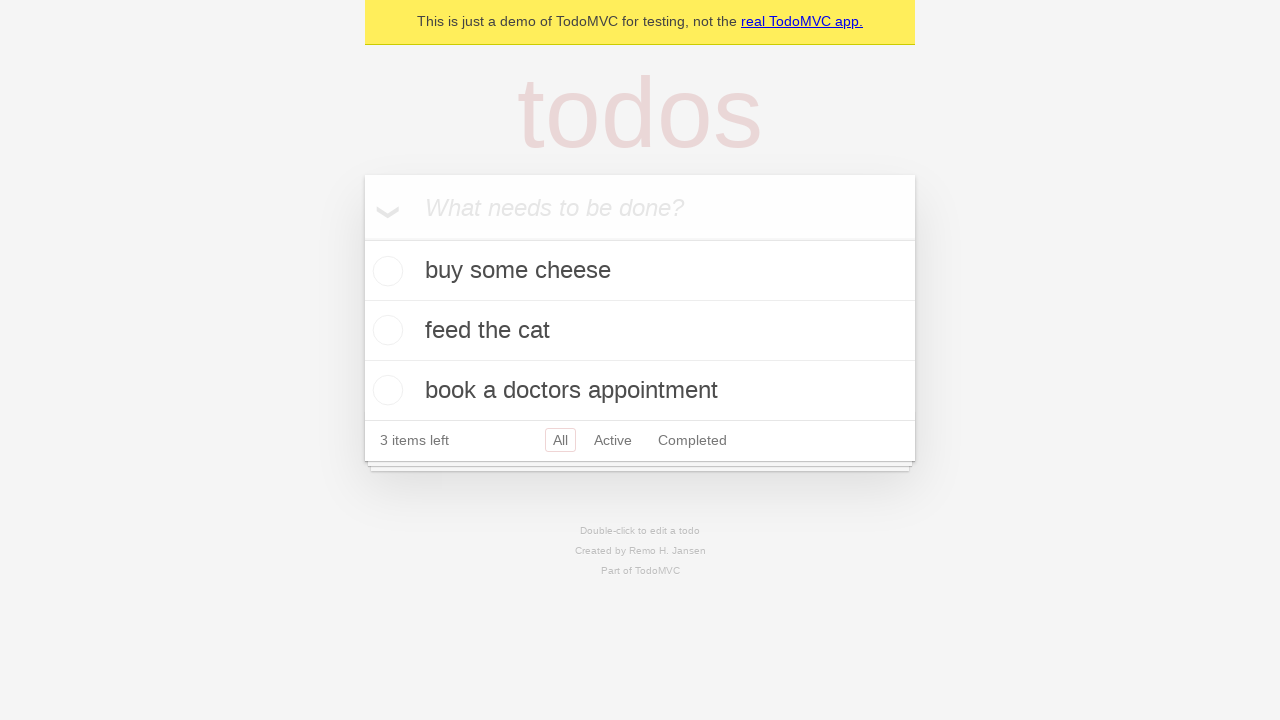

All 3 todo items loaded
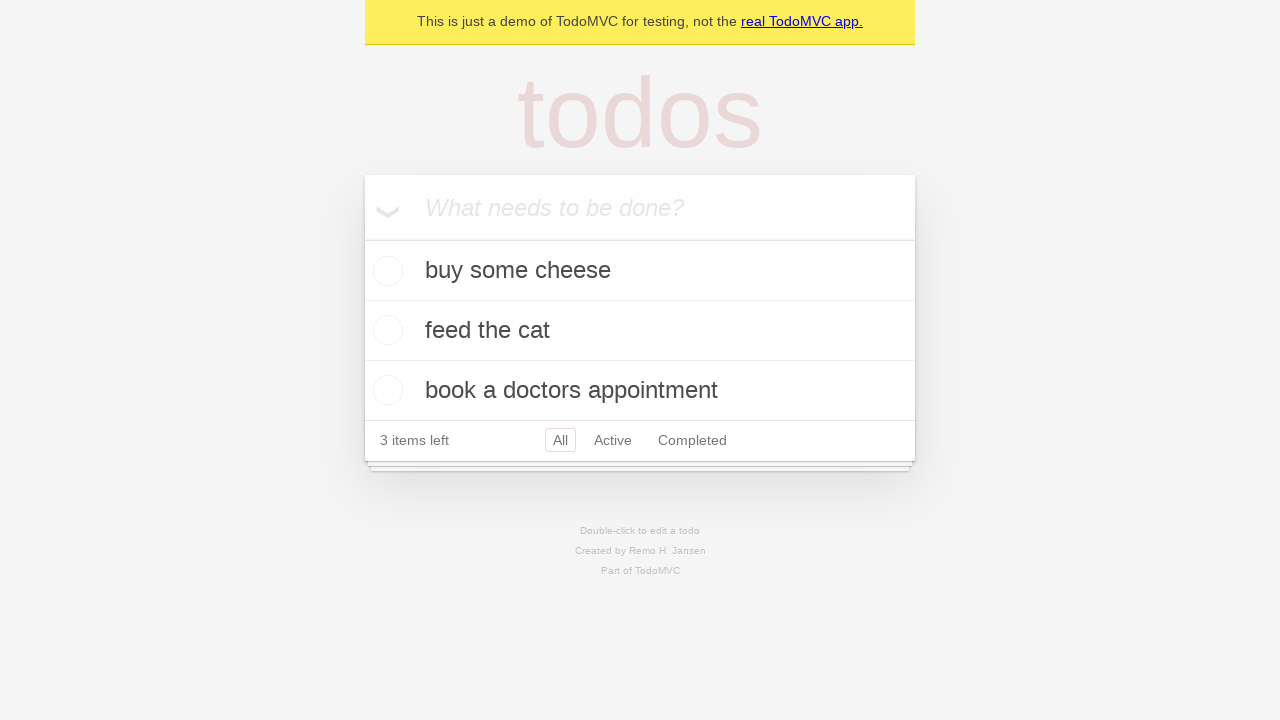

Checked the second todo item as completed at (385, 330) on [data-testid='todo-item'] >> nth=1 >> internal:role=checkbox
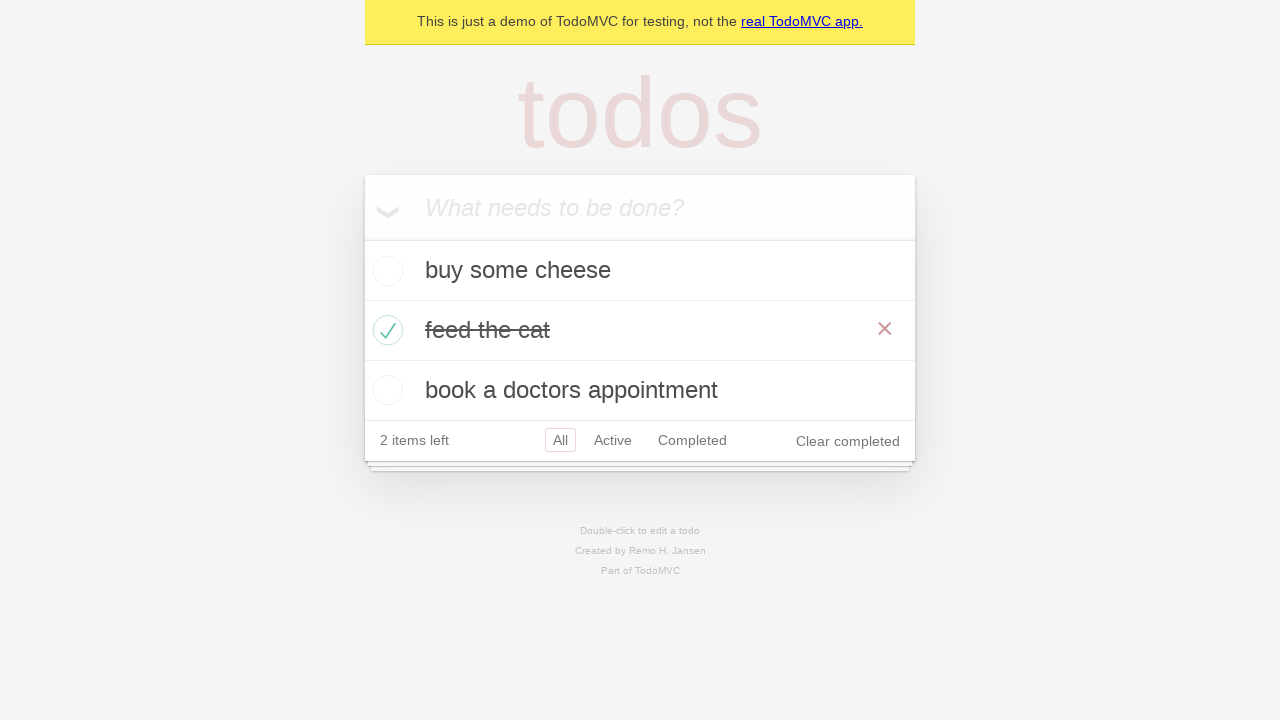

Clicked Completed filter to display only completed items at (692, 440) on internal:role=link[name="Completed"i]
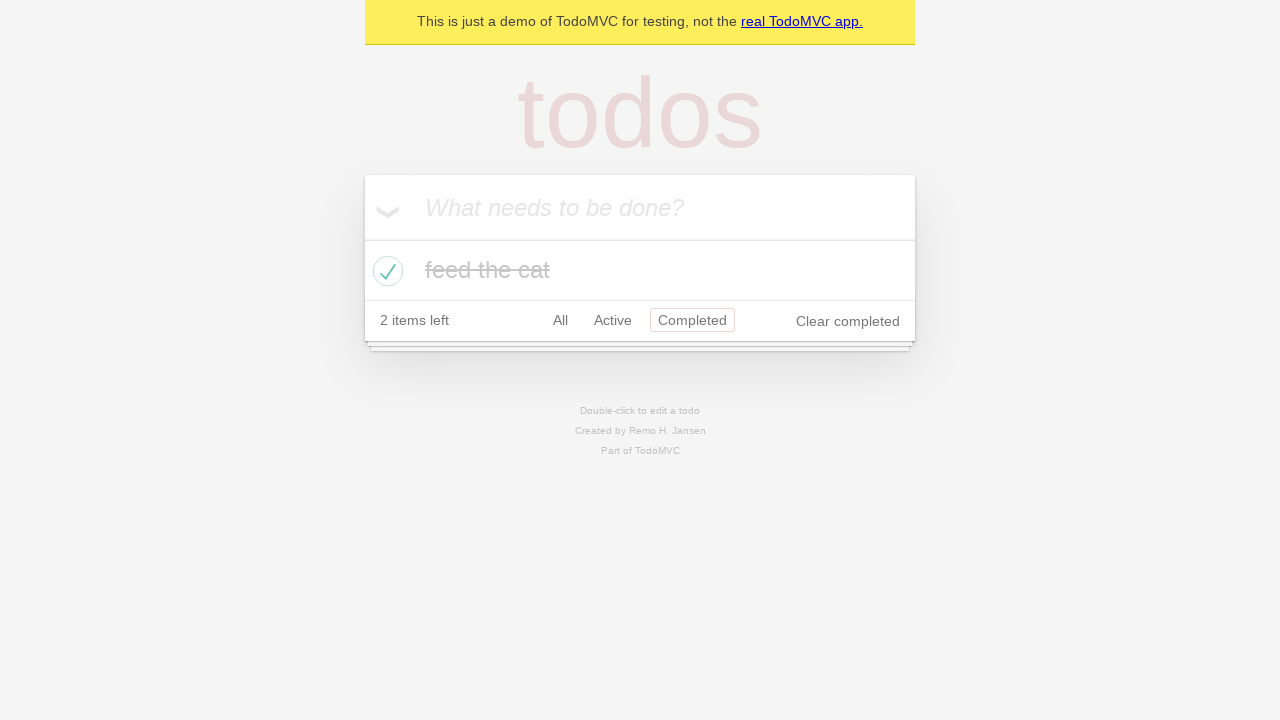

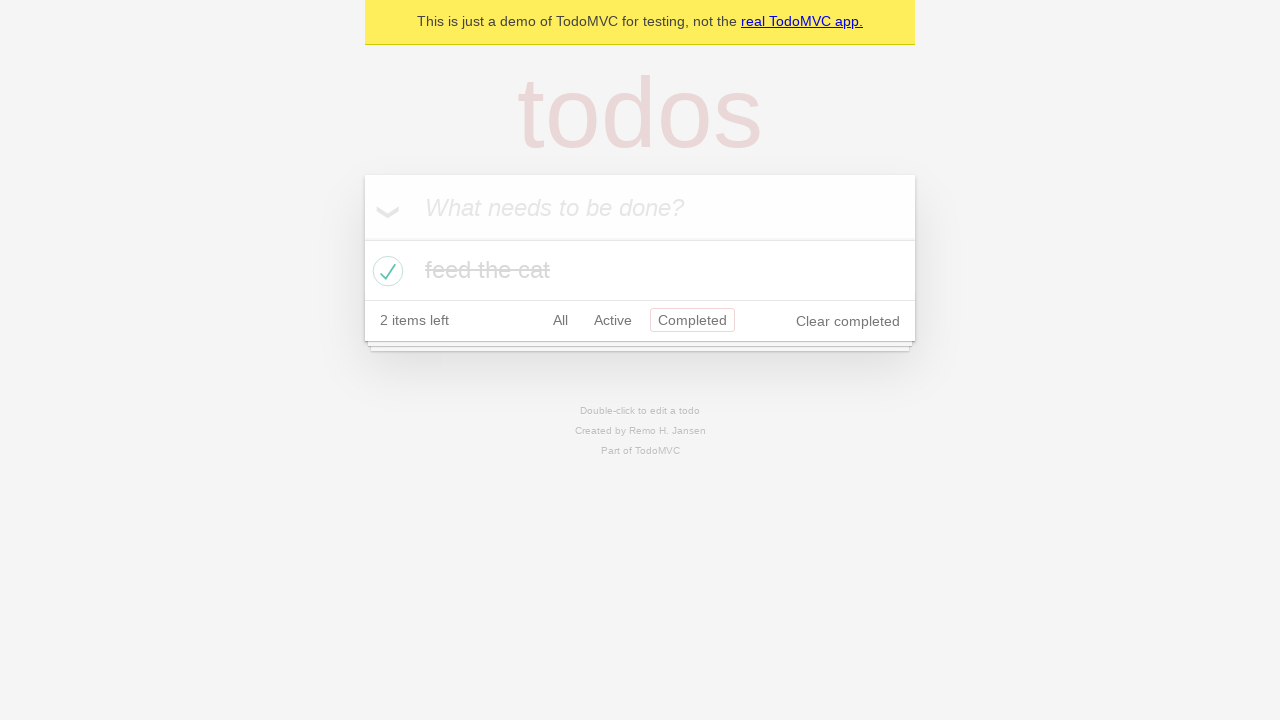